Tests filtering to display only completed items

Starting URL: https://demo.playwright.dev/todomvc

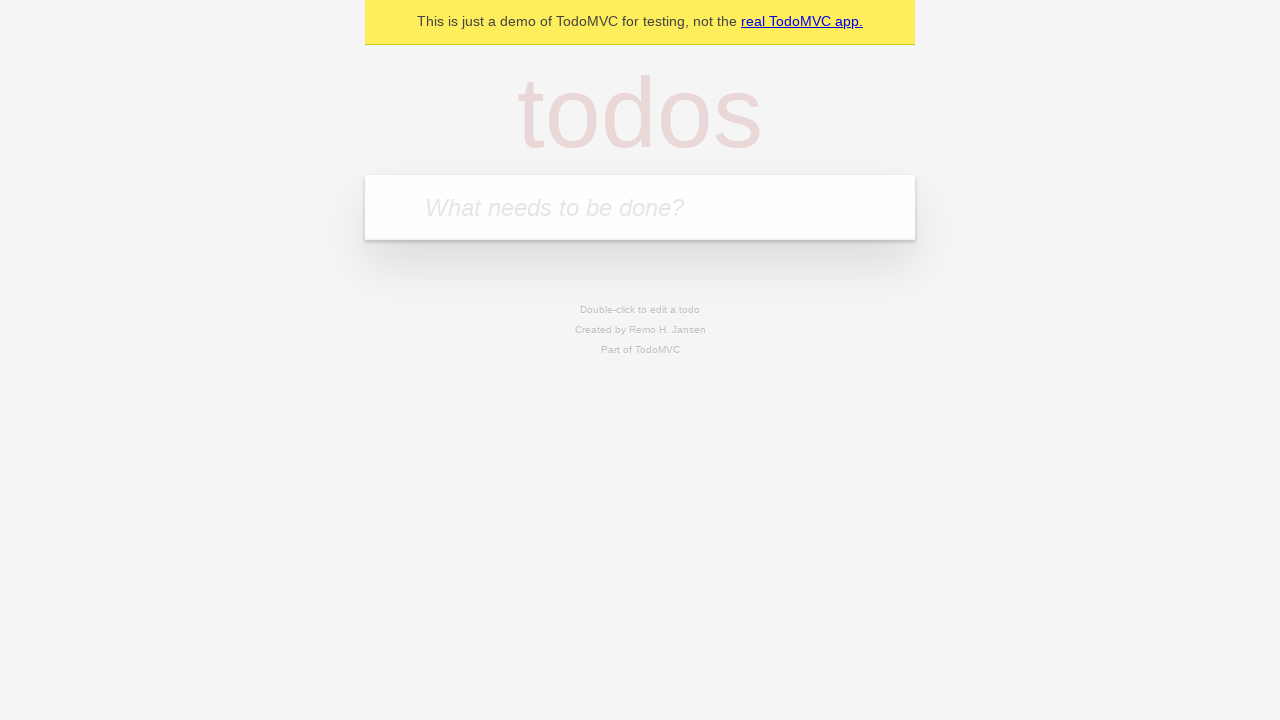

Filled todo input with 'buy some cheese' on internal:attr=[placeholder="What needs to be done?"i]
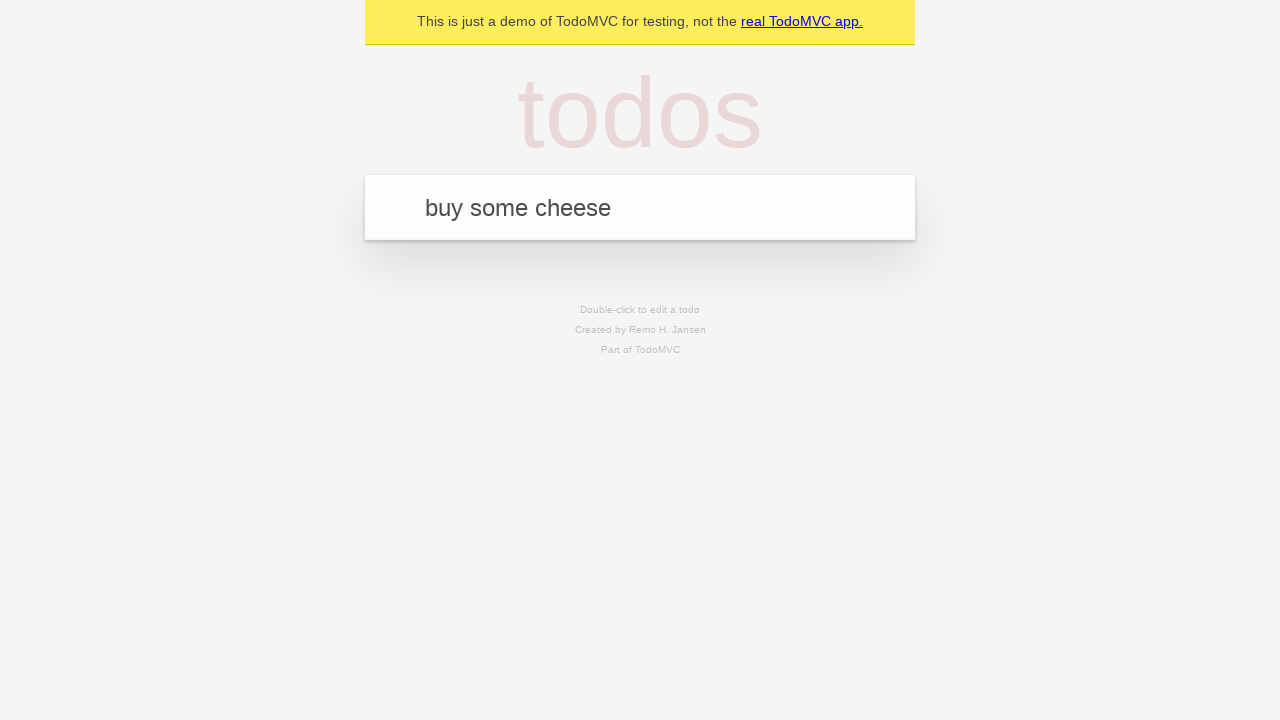

Pressed Enter to add todo 'buy some cheese' on internal:attr=[placeholder="What needs to be done?"i]
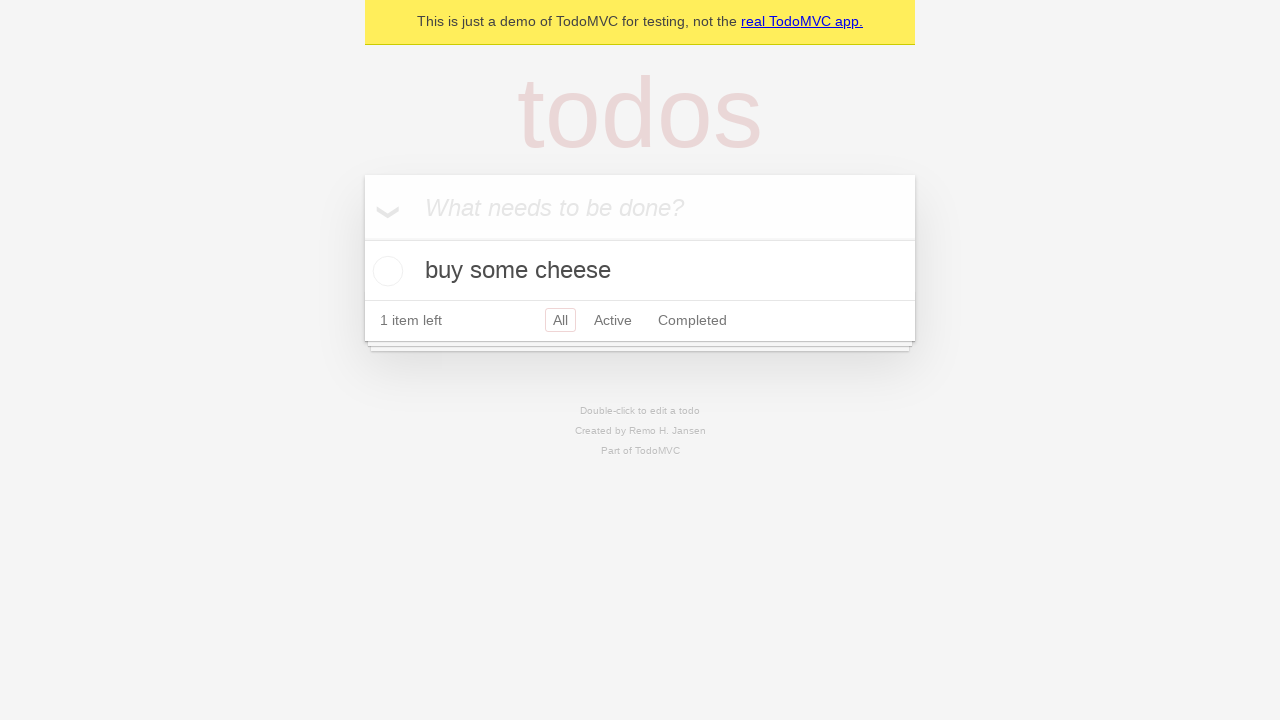

Filled todo input with 'feed the cat' on internal:attr=[placeholder="What needs to be done?"i]
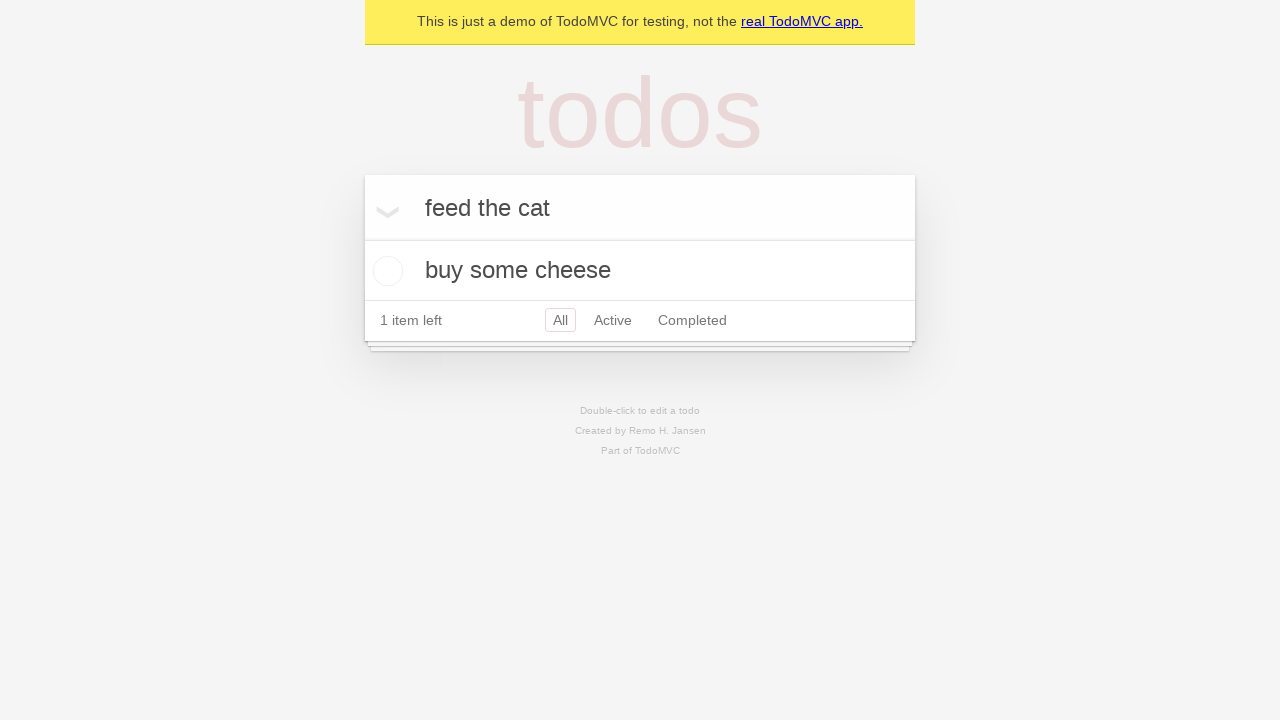

Pressed Enter to add todo 'feed the cat' on internal:attr=[placeholder="What needs to be done?"i]
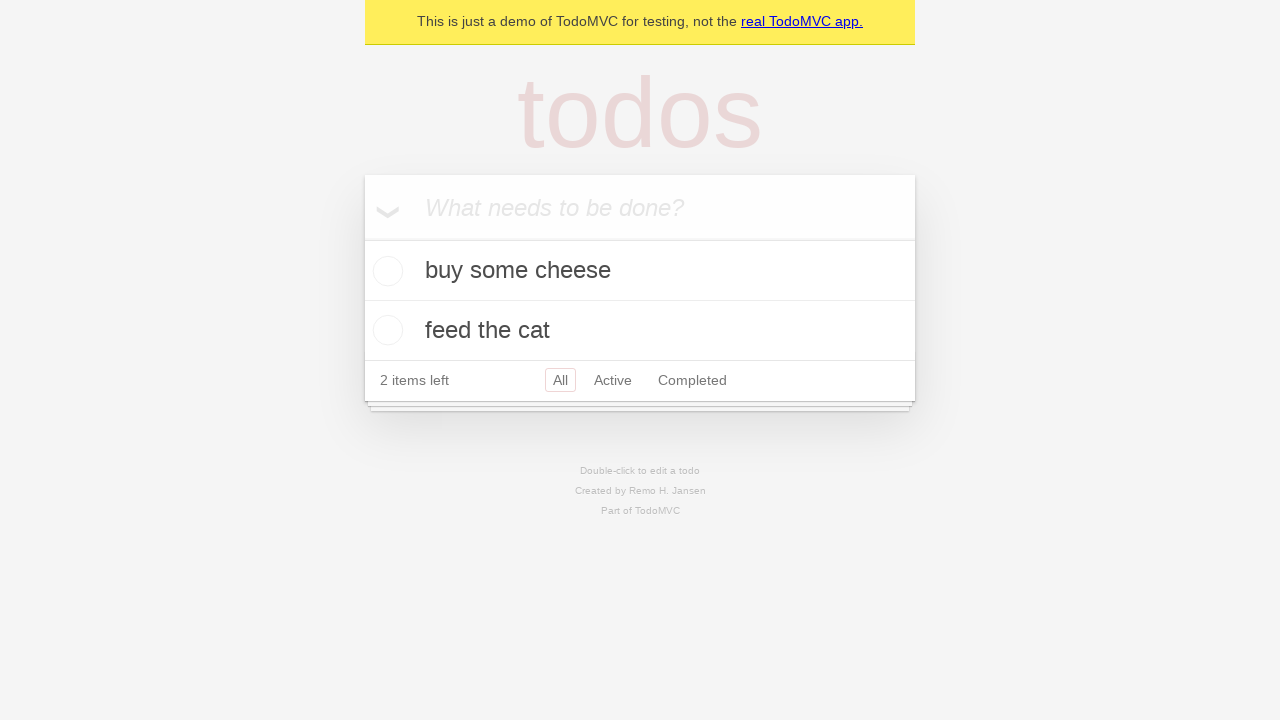

Filled todo input with 'book a doctors appointment' on internal:attr=[placeholder="What needs to be done?"i]
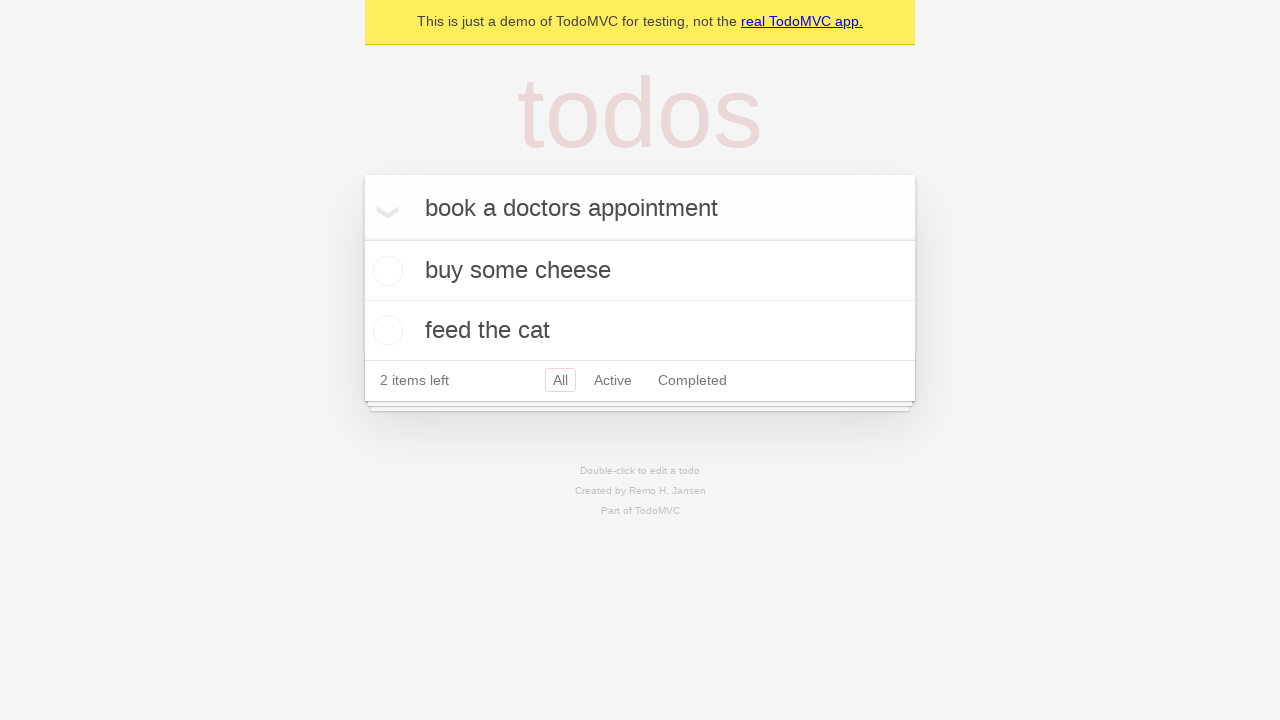

Pressed Enter to add todo 'book a doctors appointment' on internal:attr=[placeholder="What needs to be done?"i]
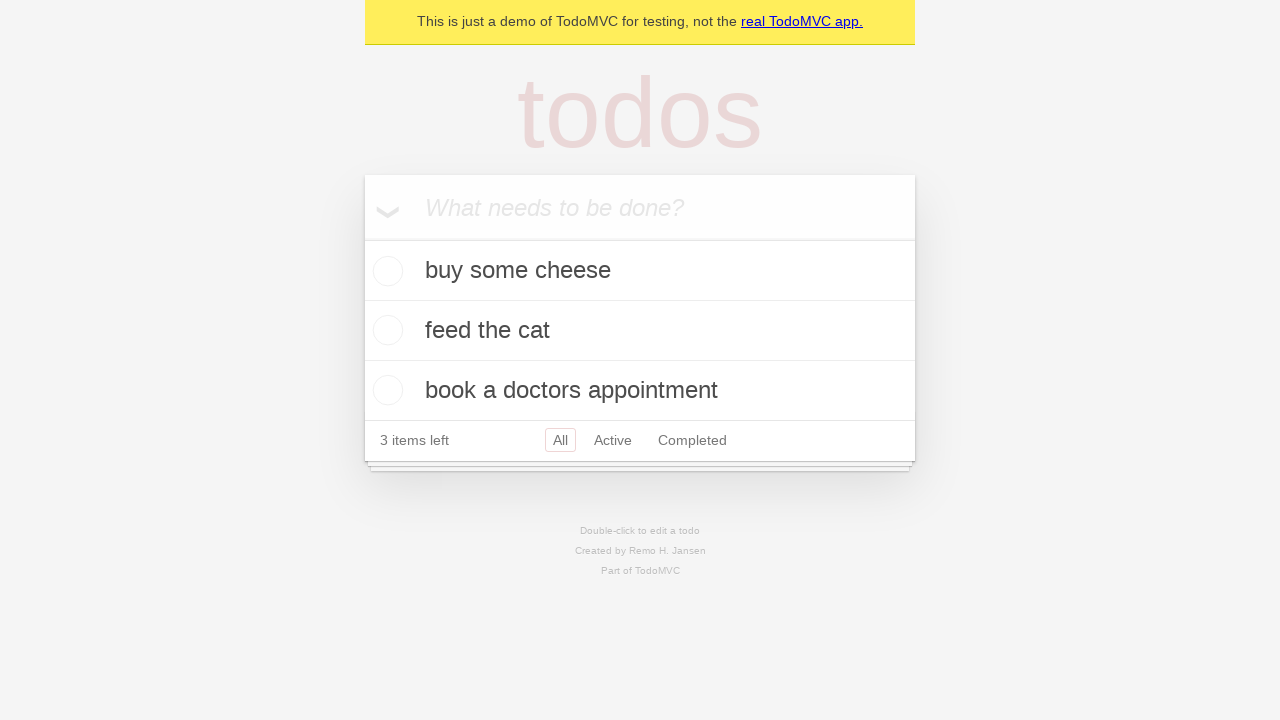

Checked the second todo item at (385, 330) on internal:testid=[data-testid="todo-item"s] >> nth=1 >> internal:role=checkbox
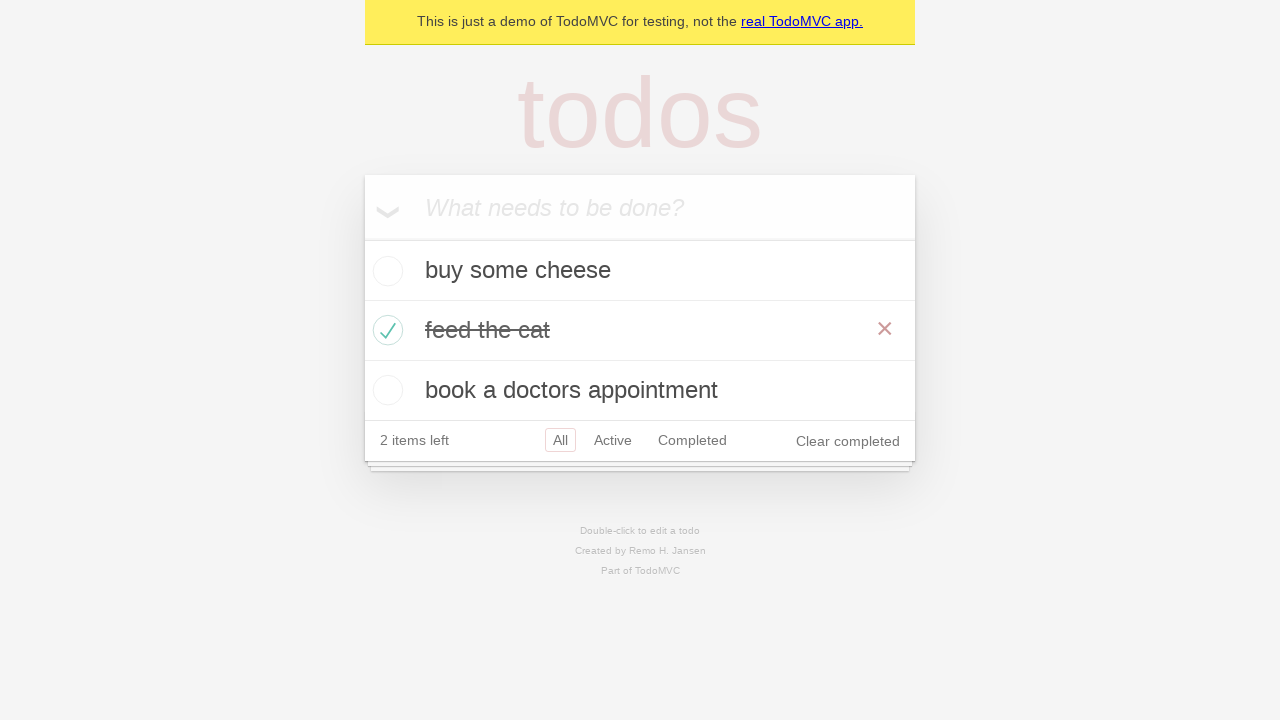

Clicked the Completed filter link at (692, 440) on internal:role=link[name="Completed"i]
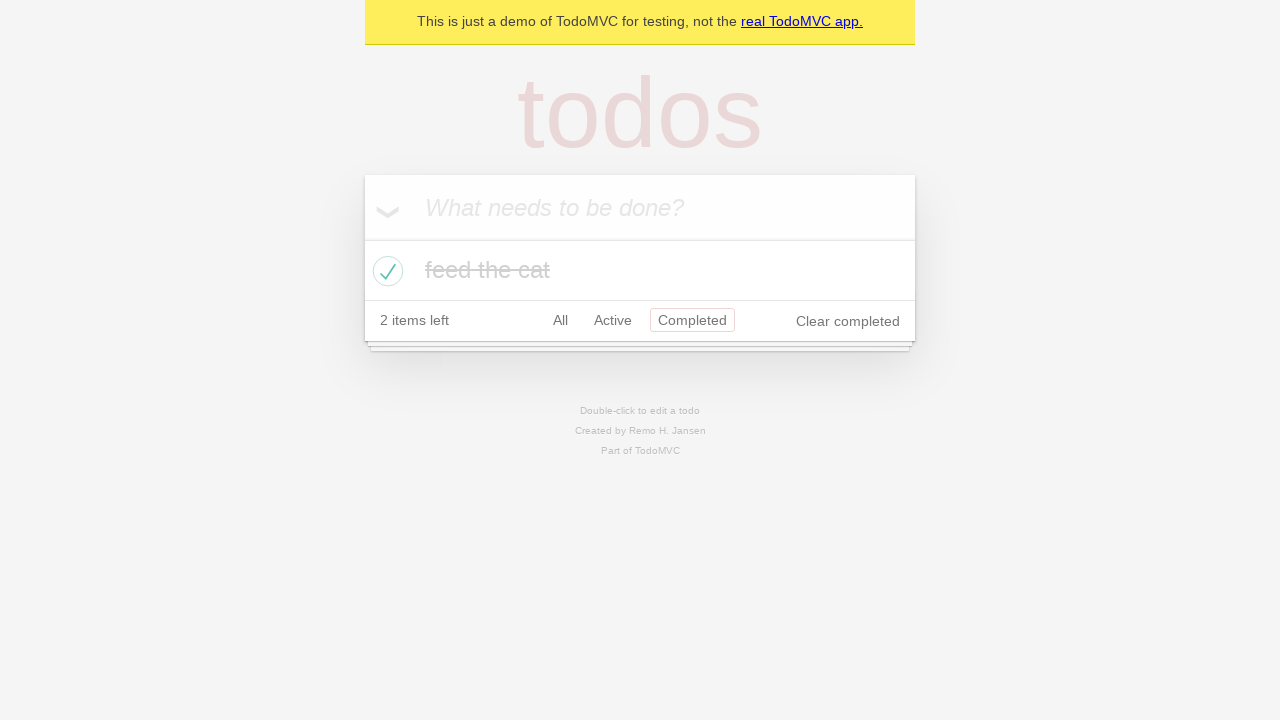

Waited for filtered todo items to load
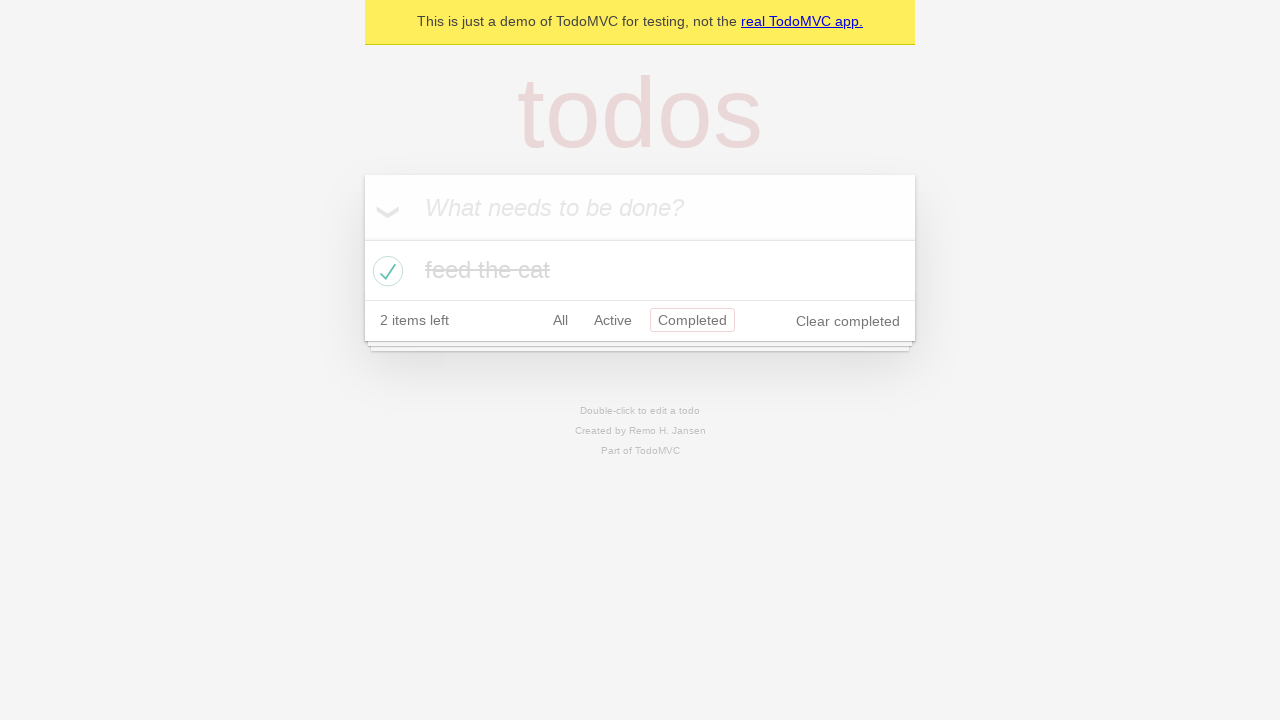

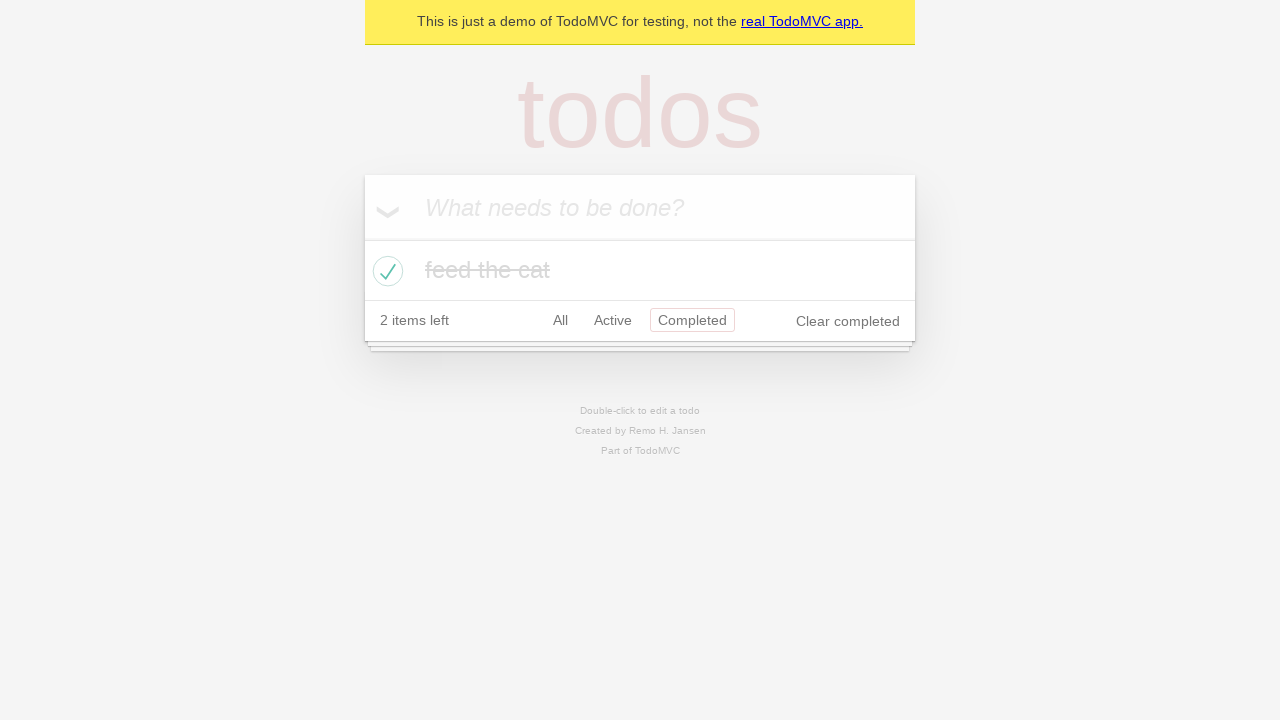